Tests a math quiz page by reading two numbers displayed on the page, calculating their sum, selecting the result from a dropdown menu, and submitting the form.

Starting URL: http://suninjuly.github.io/selects2.html

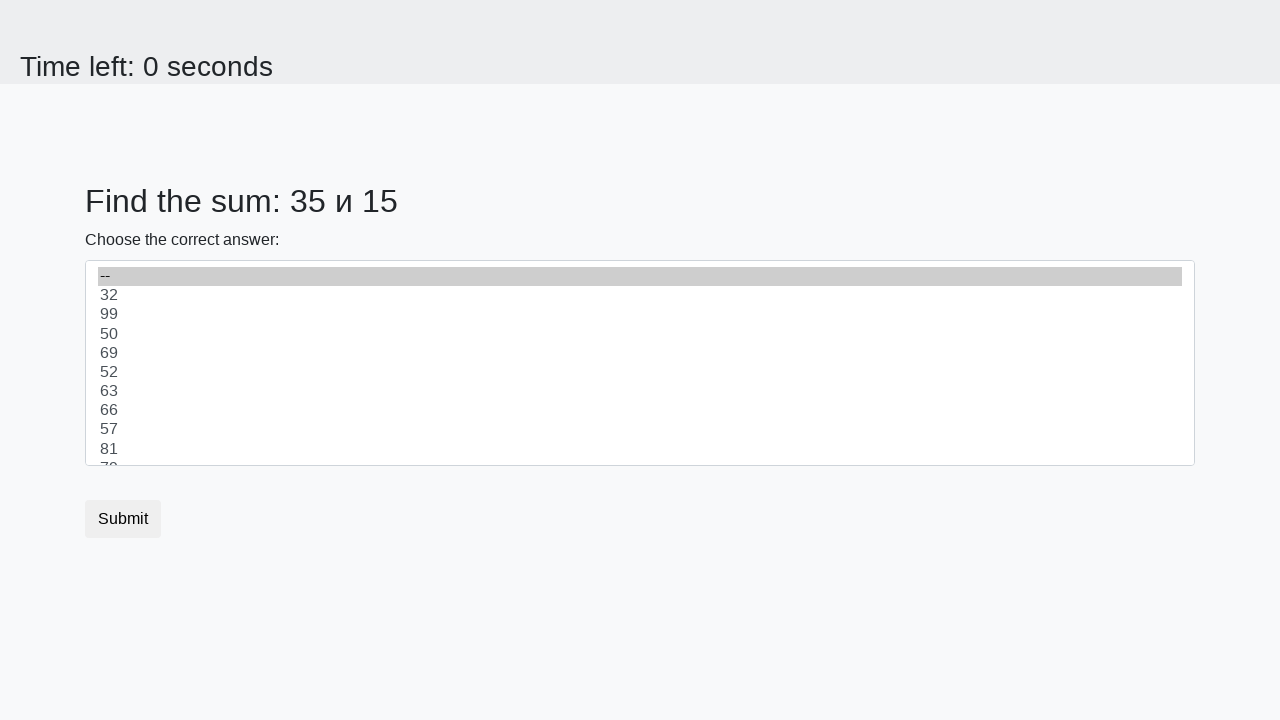

Located first number element (#num1)
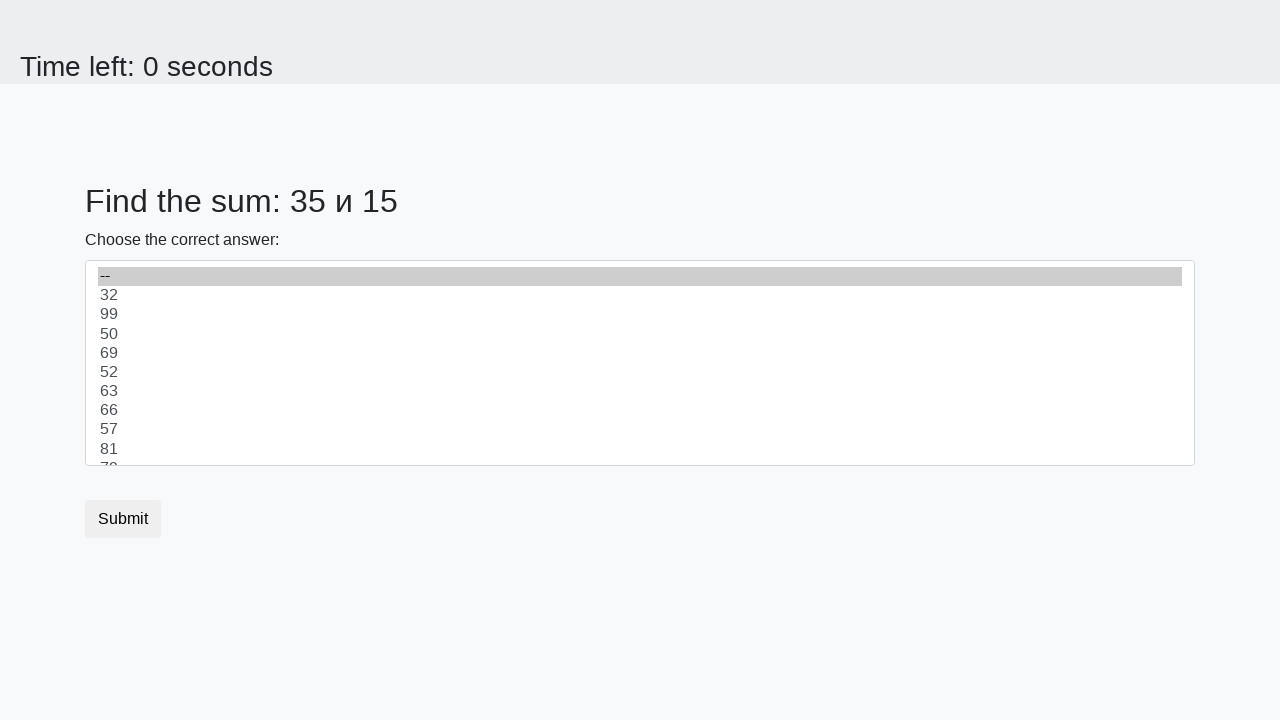

Located second number element (#num2)
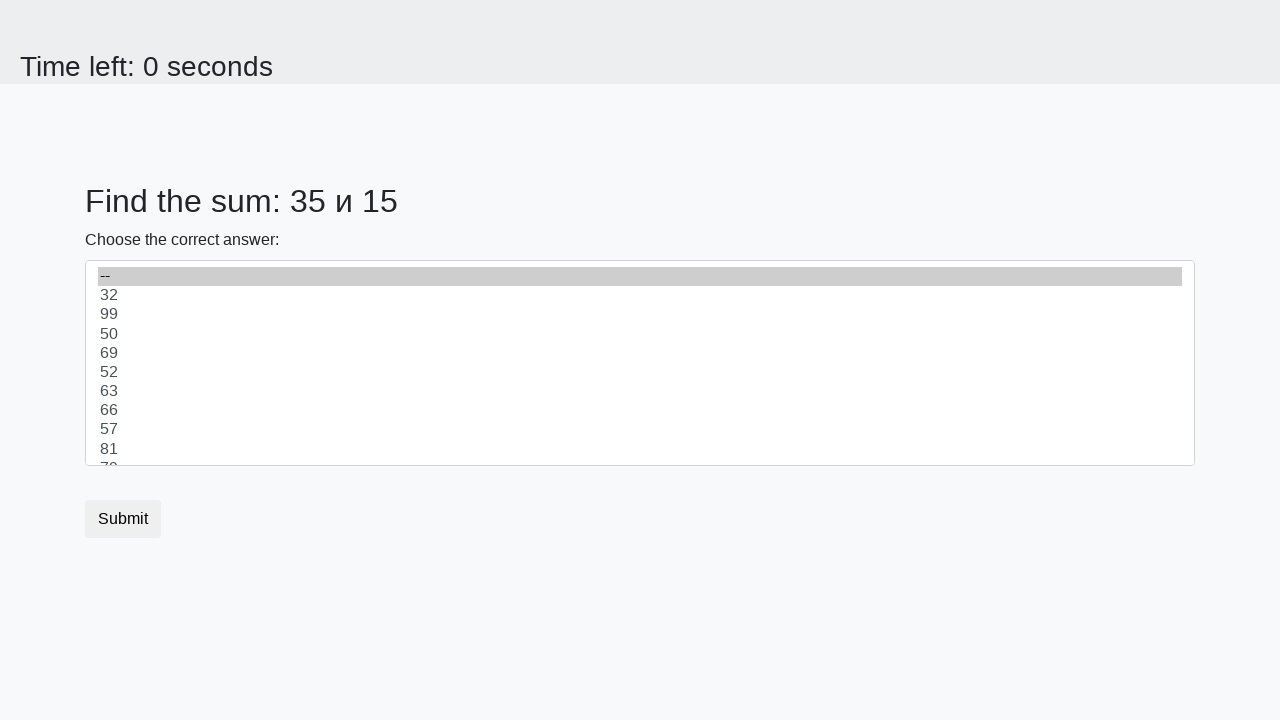

Read first number: 35
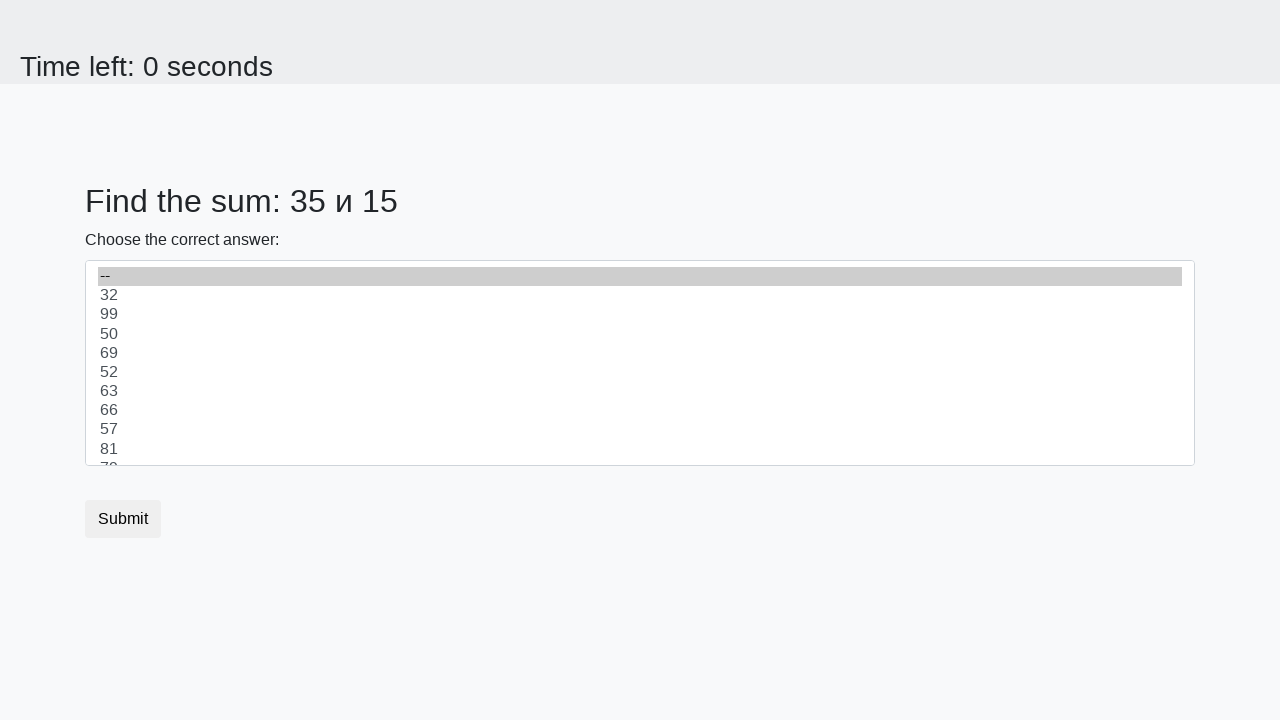

Read second number: 15
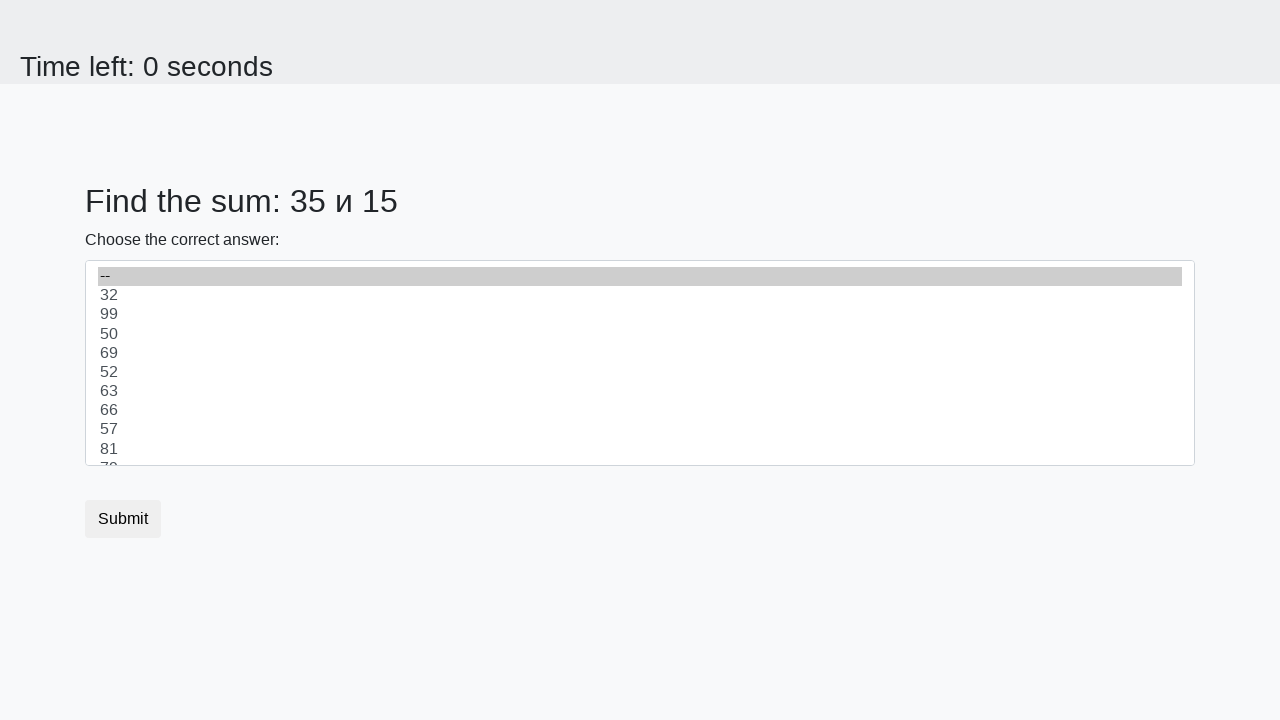

Calculated sum: 35 + 15 = 50
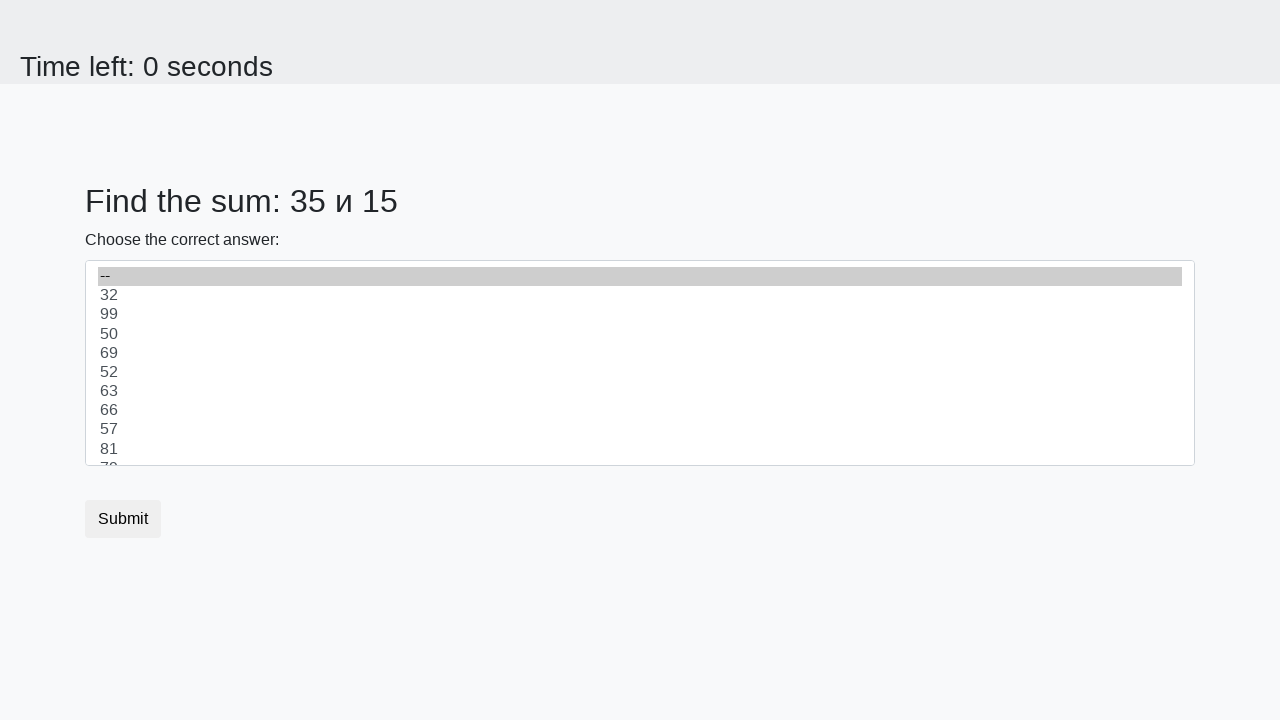

Selected value '50' from dropdown menu on select
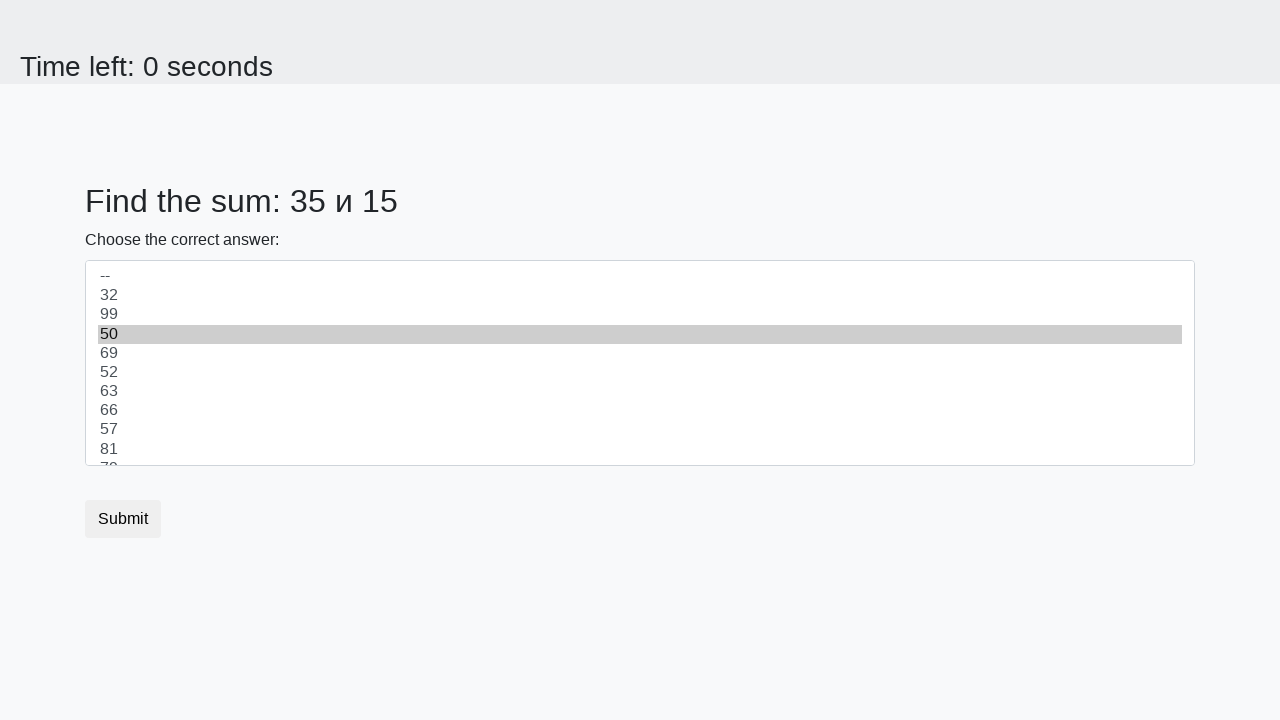

Clicked submit button to submit form at (123, 519) on xpath=//html/body/div/form/button
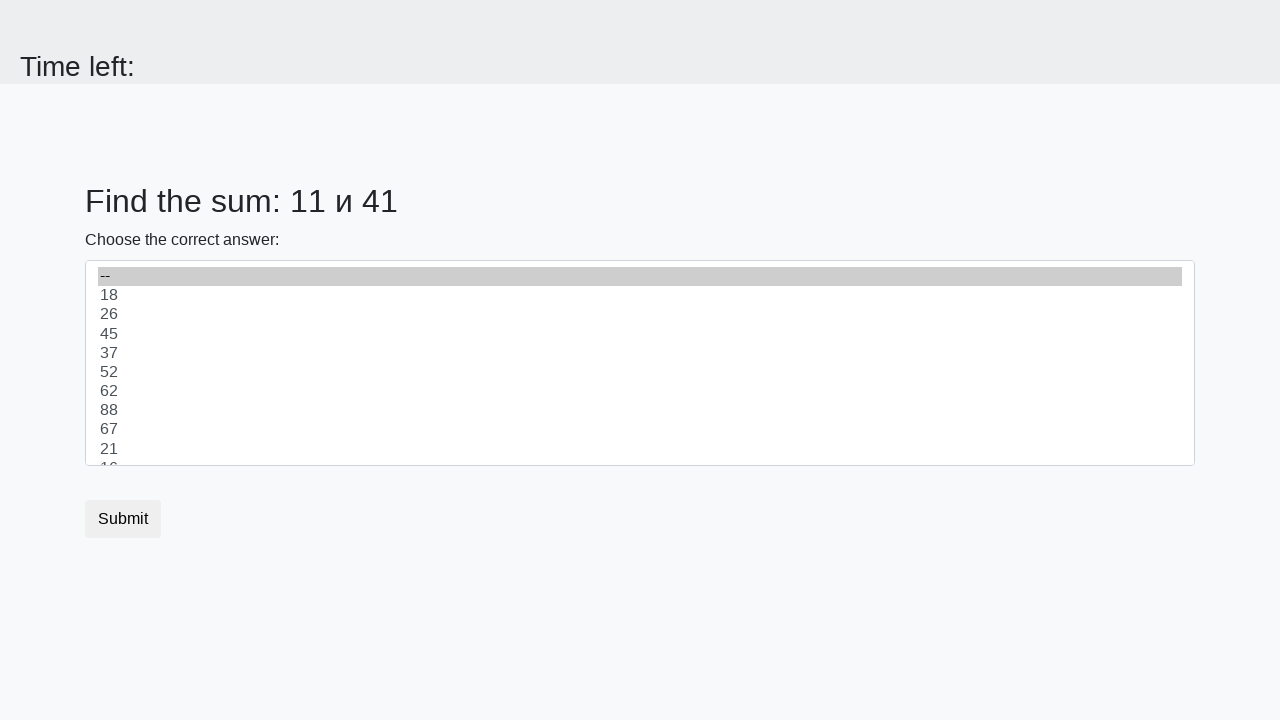

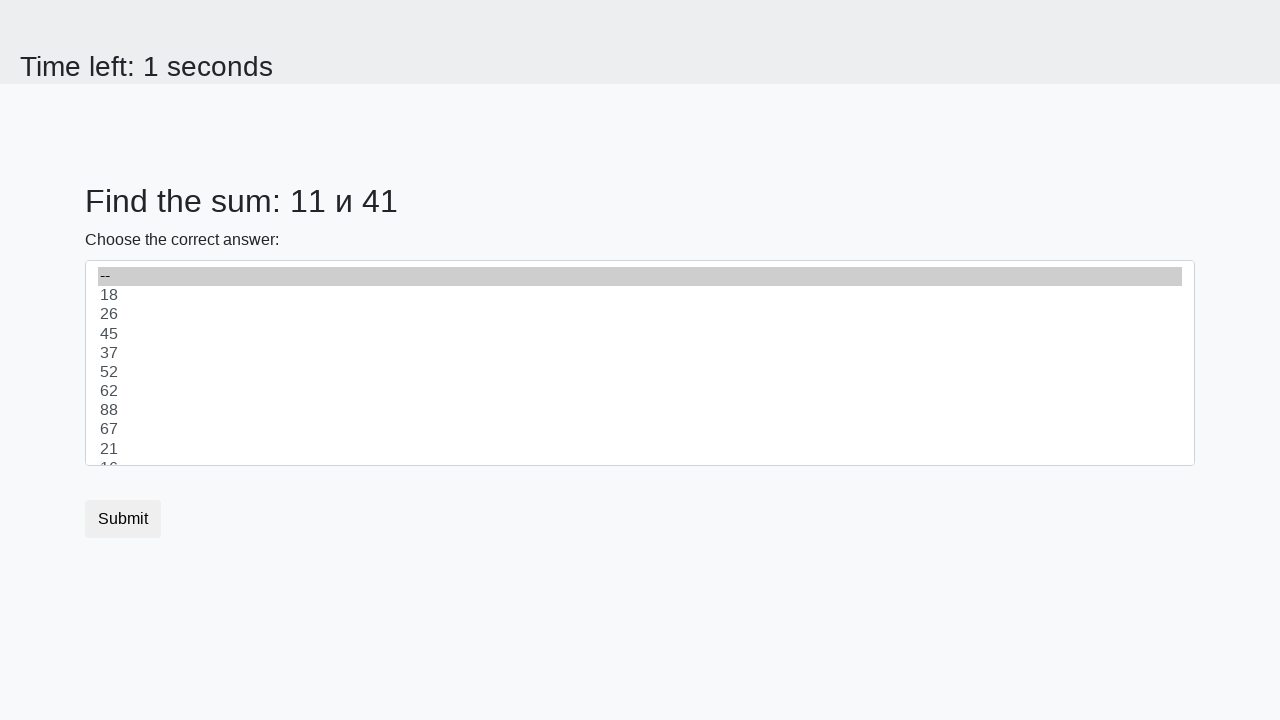